Tests JavaScript prompt alert functionality by clicking a button to trigger a prompt, entering text into the prompt, and accepting it.

Starting URL: https://v1.training-support.net/selenium/javascript-alerts

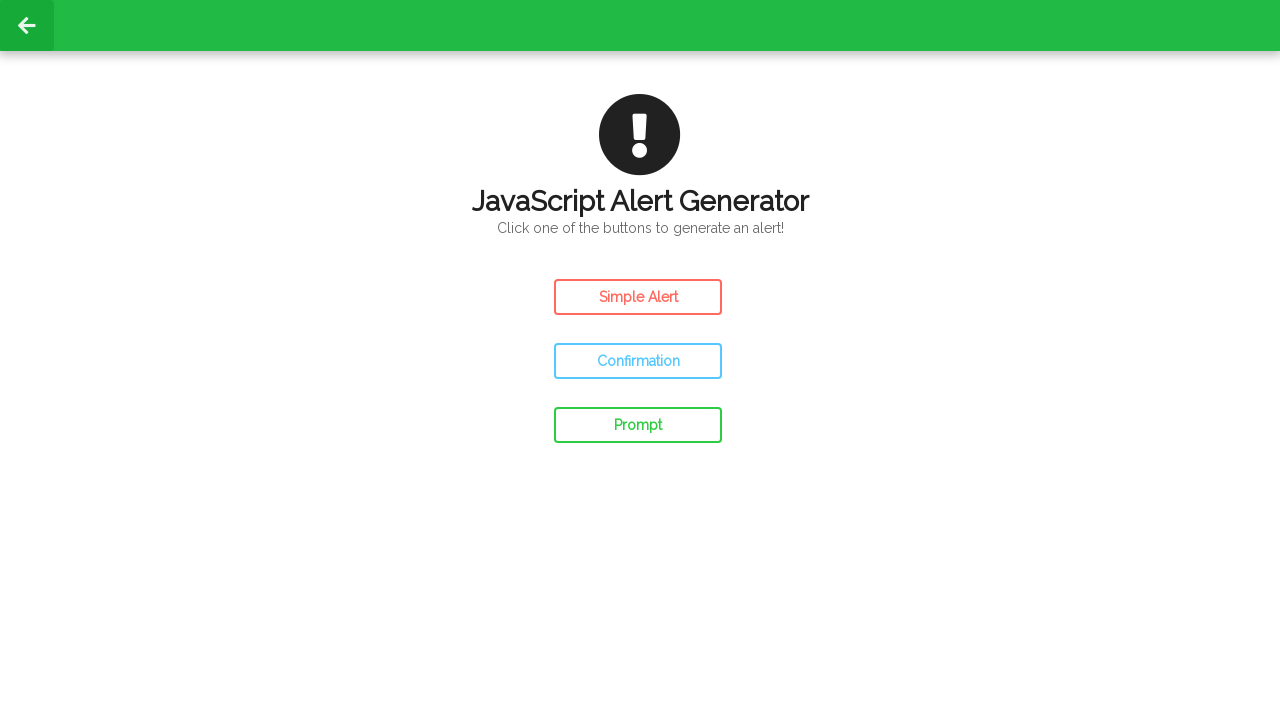

Clicked prompt button to trigger JavaScript prompt alert at (638, 425) on button#prompt
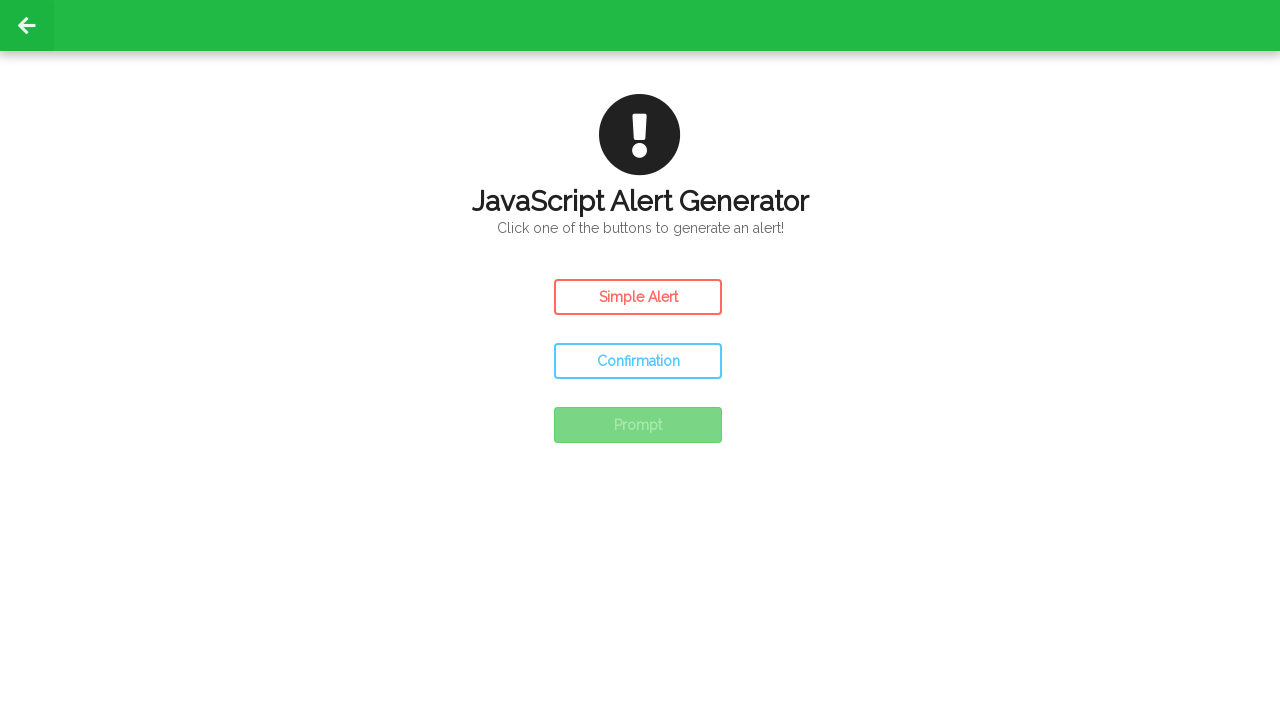

Set up dialog handler to accept prompt with text 'awesome'
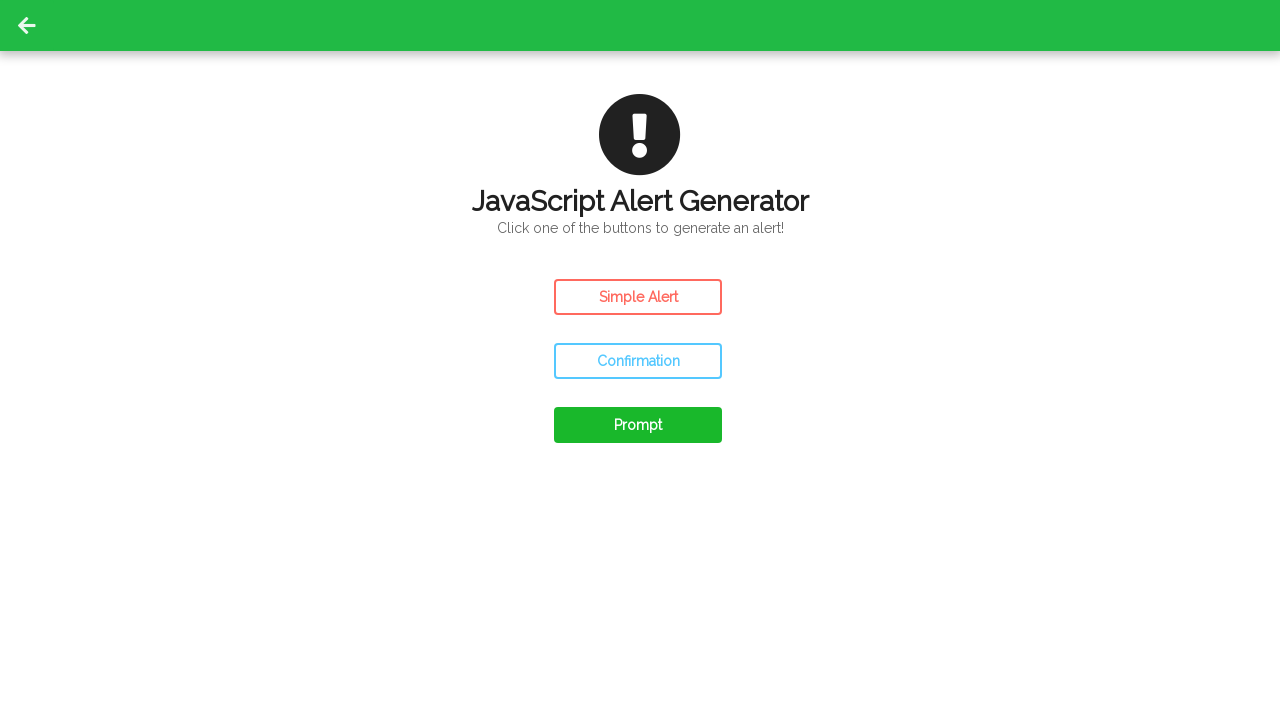

Clicked prompt button to trigger the dialog at (638, 425) on button#prompt
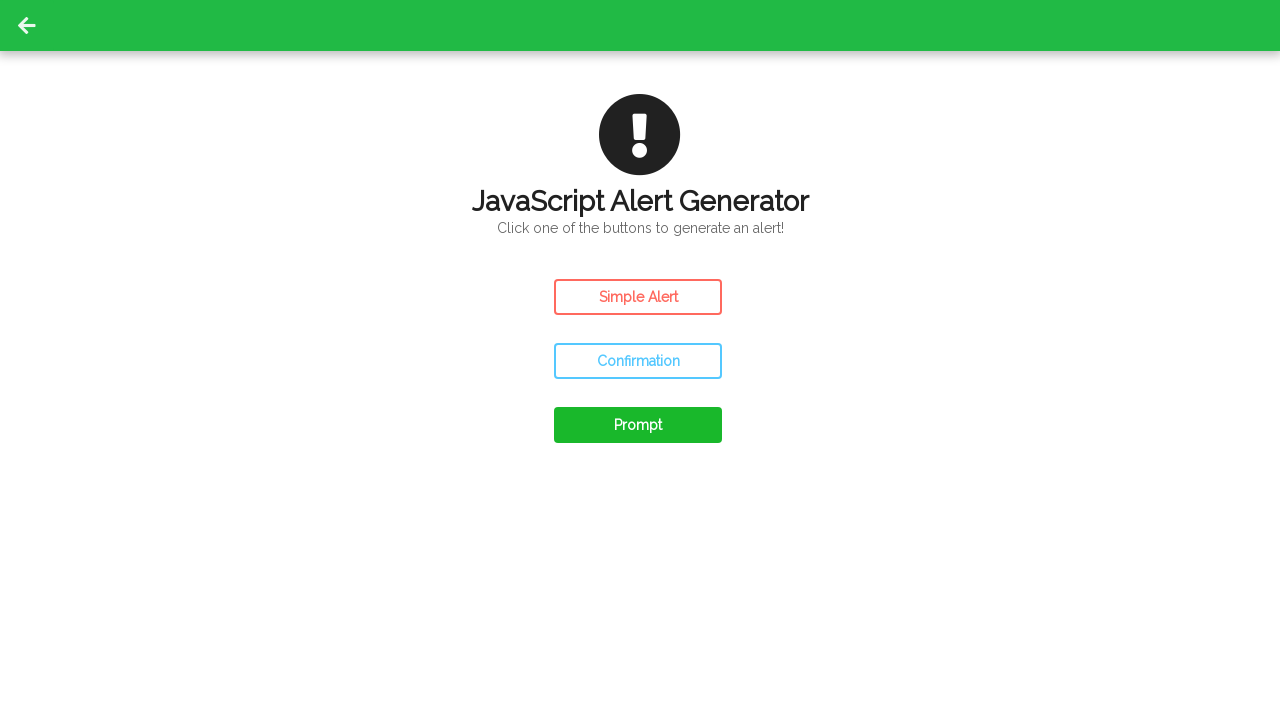

Waited 500ms for dialog interaction to complete
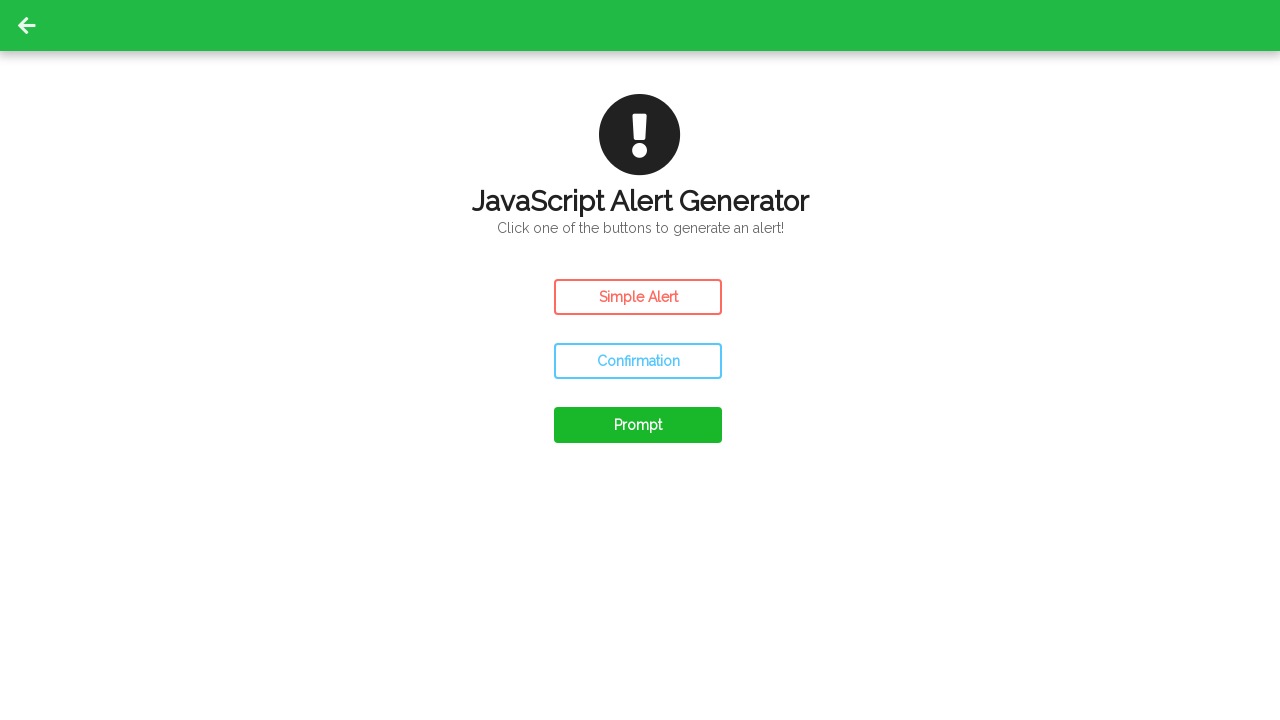

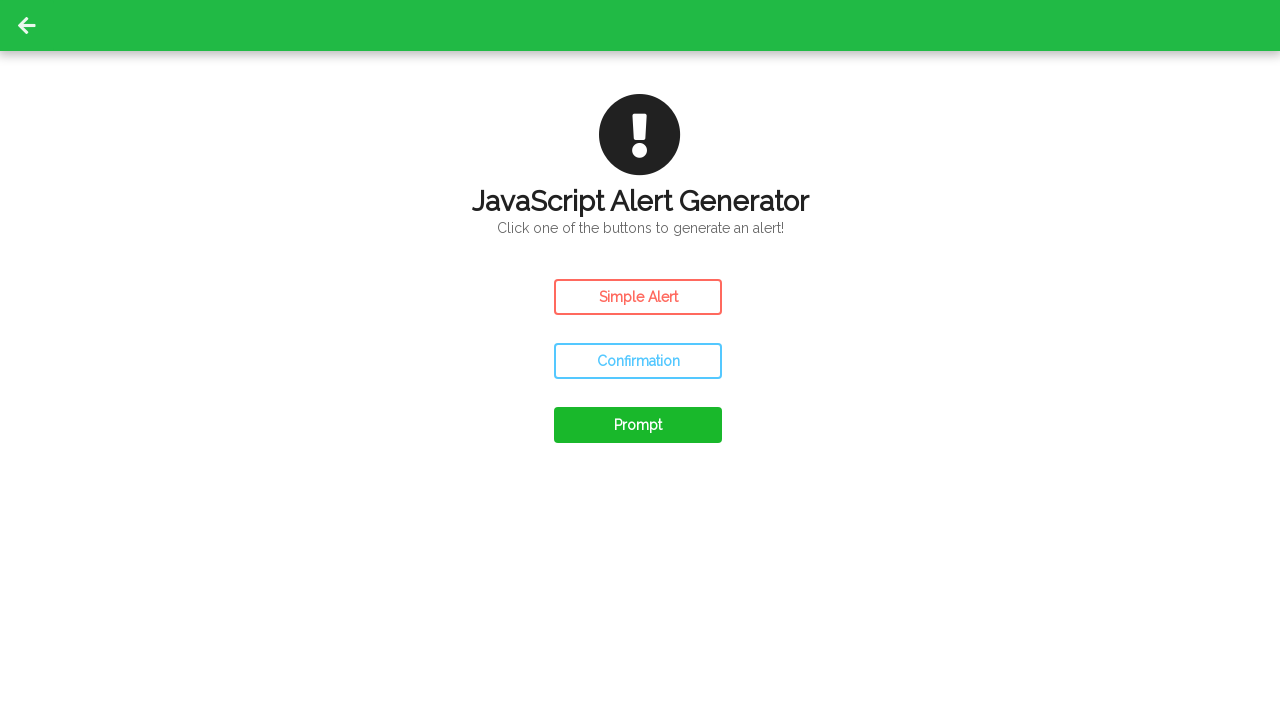